Tests the text box functionality on DemoQA by clicking on Elements, navigating to Text Box, filling in name, email, current address, and permanent address fields, then submitting the form and verifying the entered details are displayed.

Starting URL: https://demoqa.com/

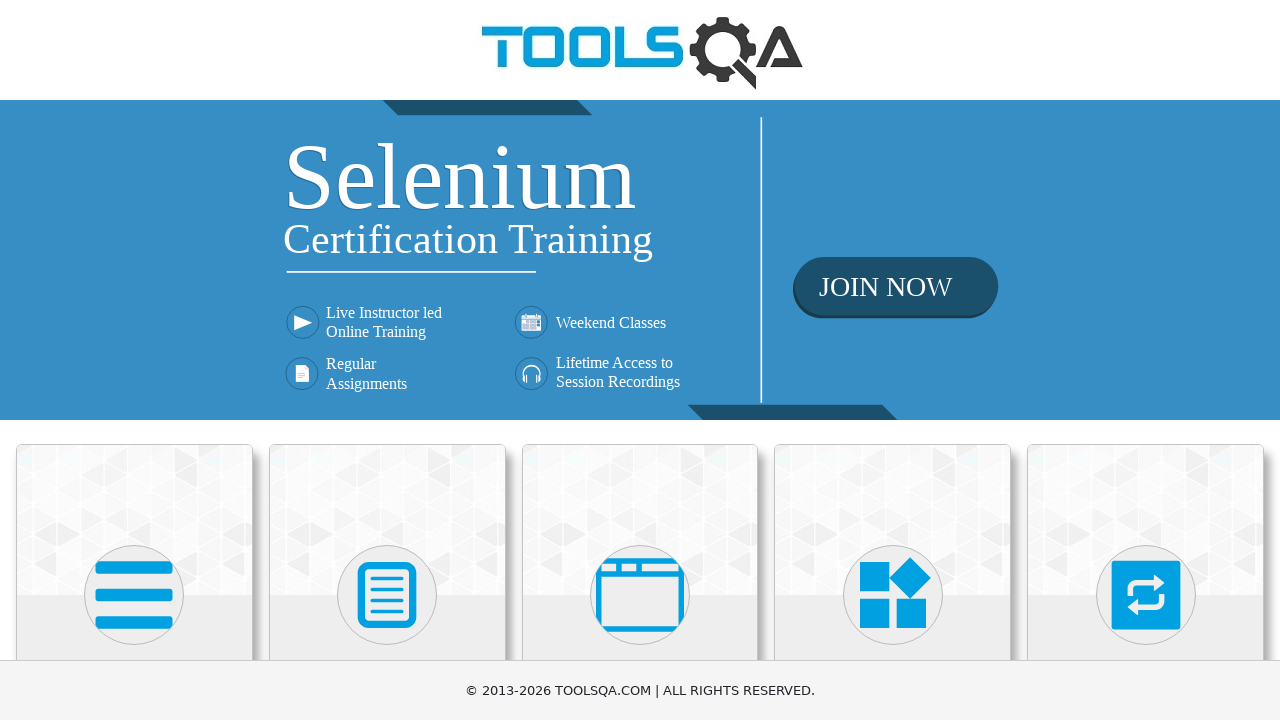

Clicked on Elements card at (134, 360) on text=Elements
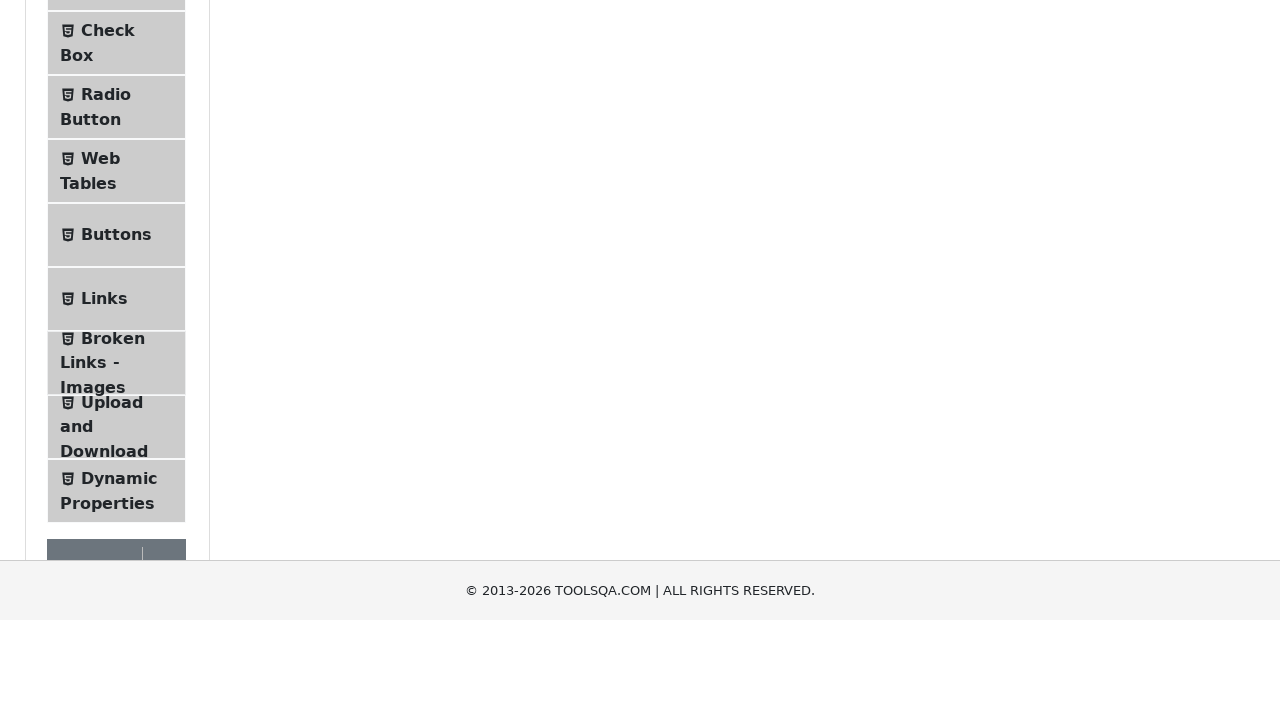

Clicked on Text Box menu item at (119, 261) on text=Text Box
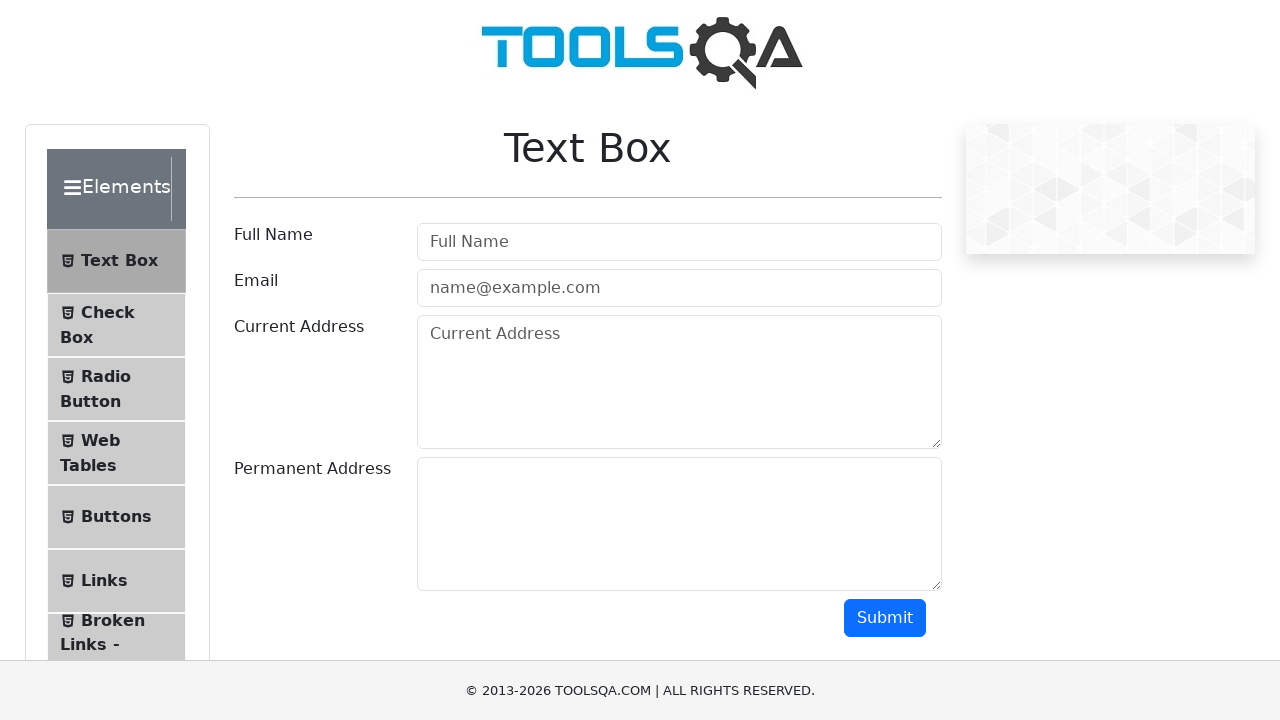

Filled name field with 'John Smith' on #userName
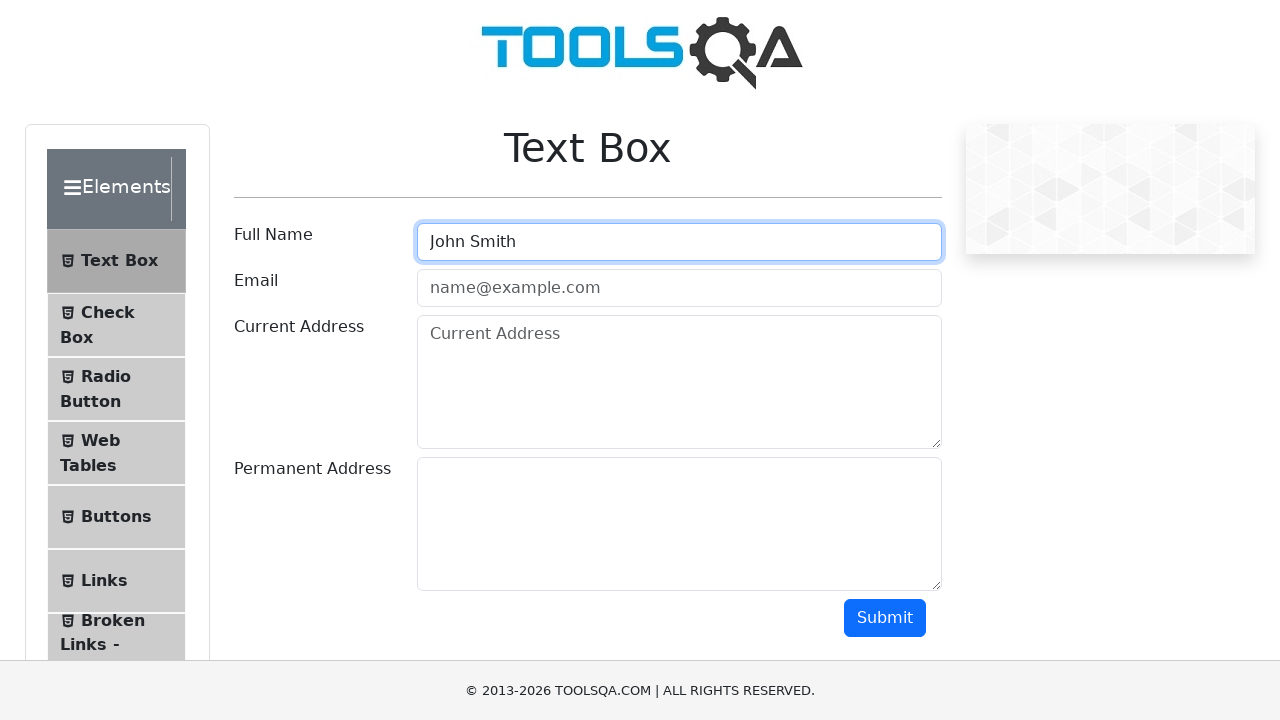

Filled email field with 'johnsmith@gmail.com' on #userEmail
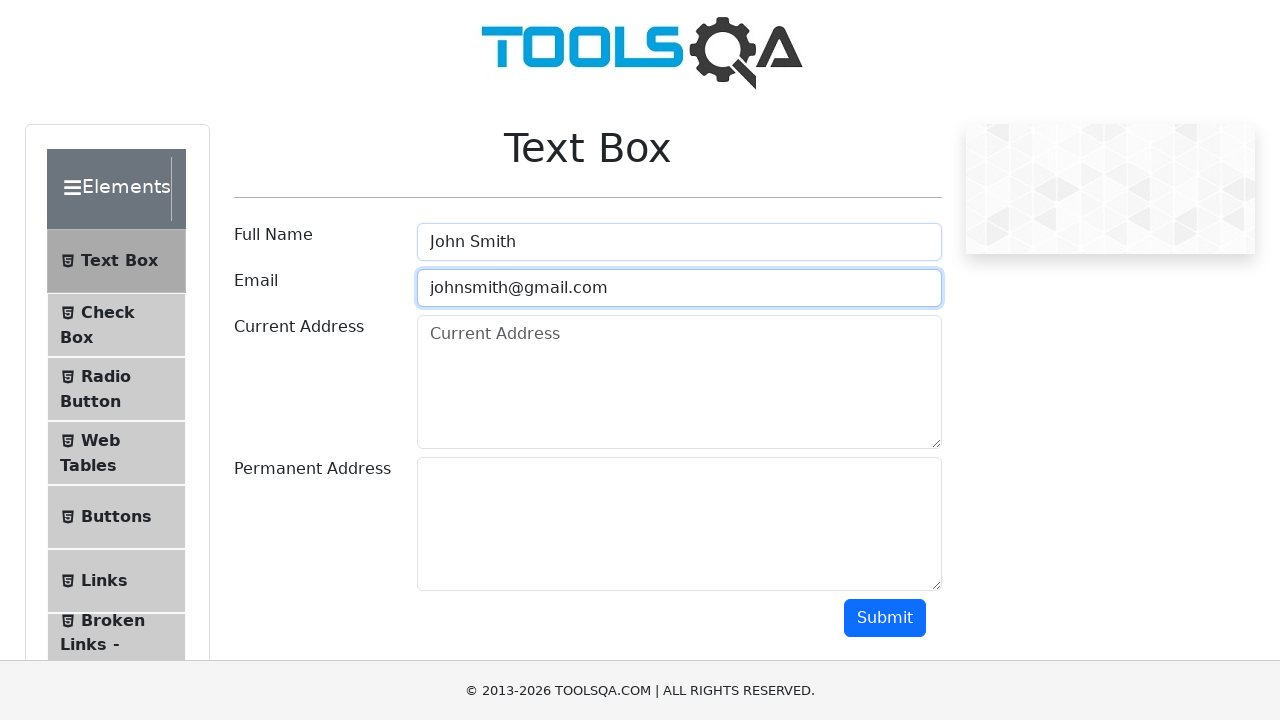

Filled current address field with '123 Main Street, New York' on #currentAddress
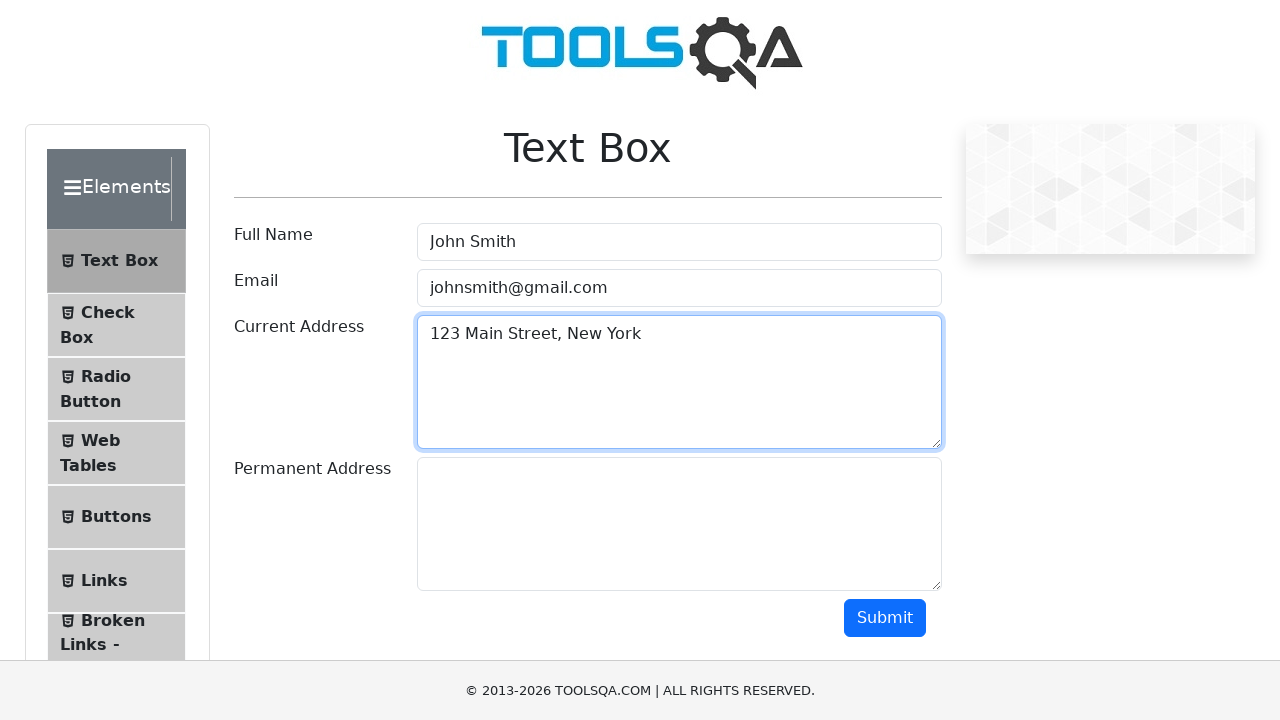

Filled permanent address field with '456 Oak Avenue, Los Angeles' on #permanentAddress
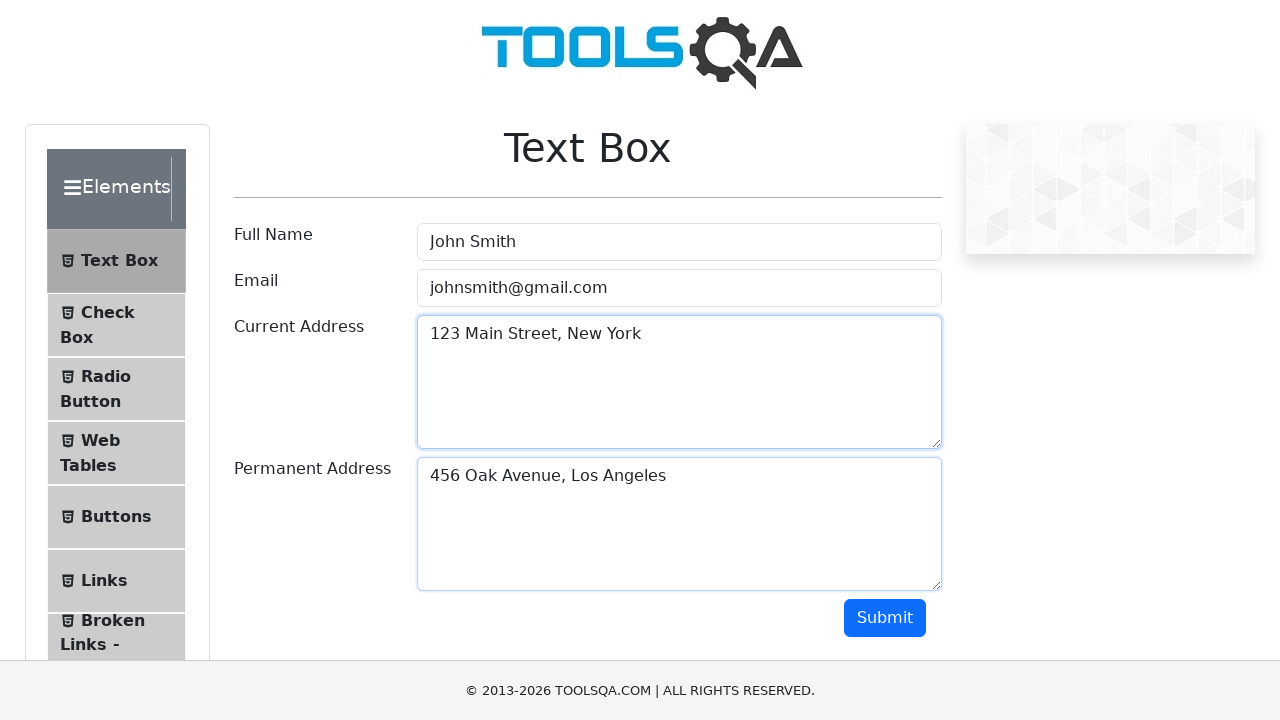

Clicked the submit button at (885, 618) on #submit
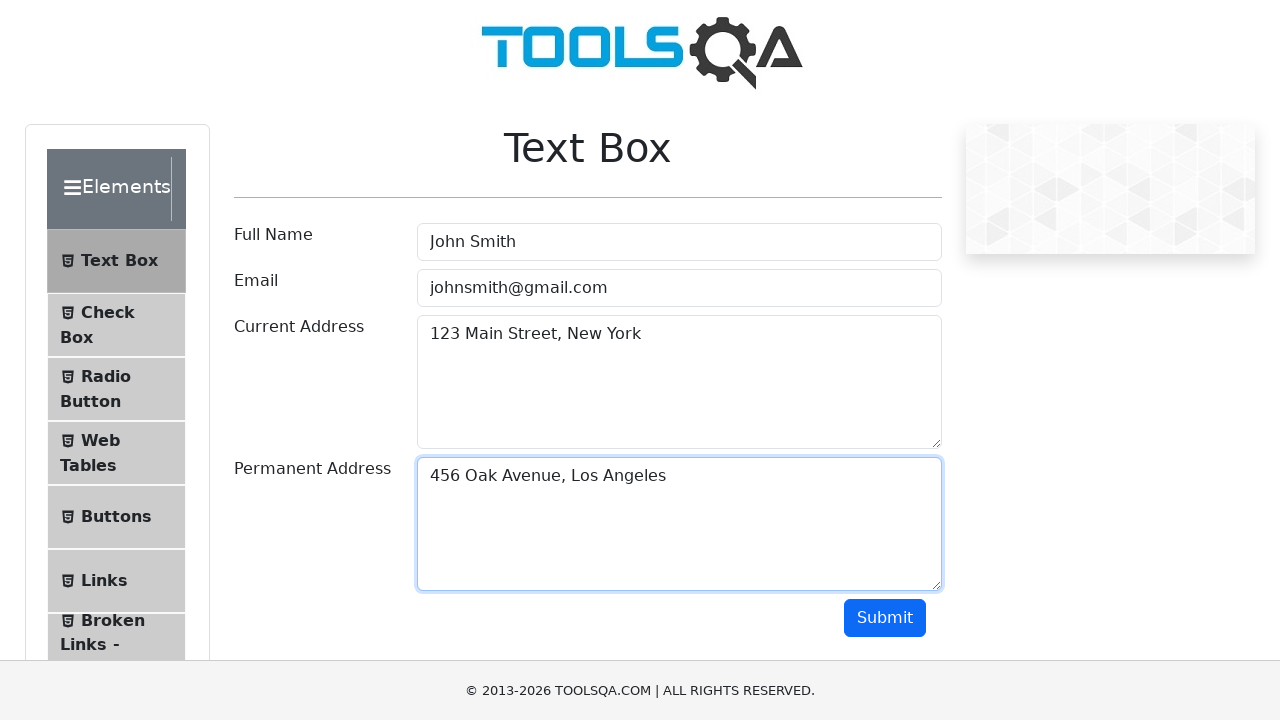

Form output section became visible
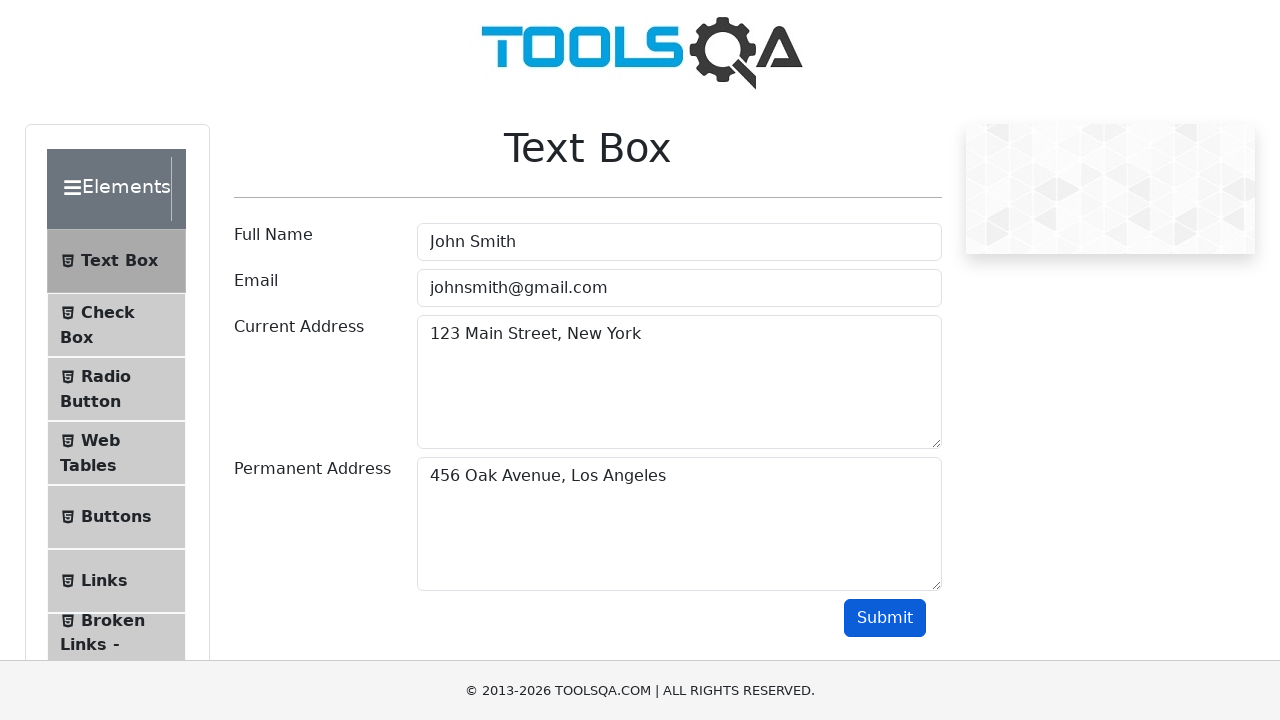

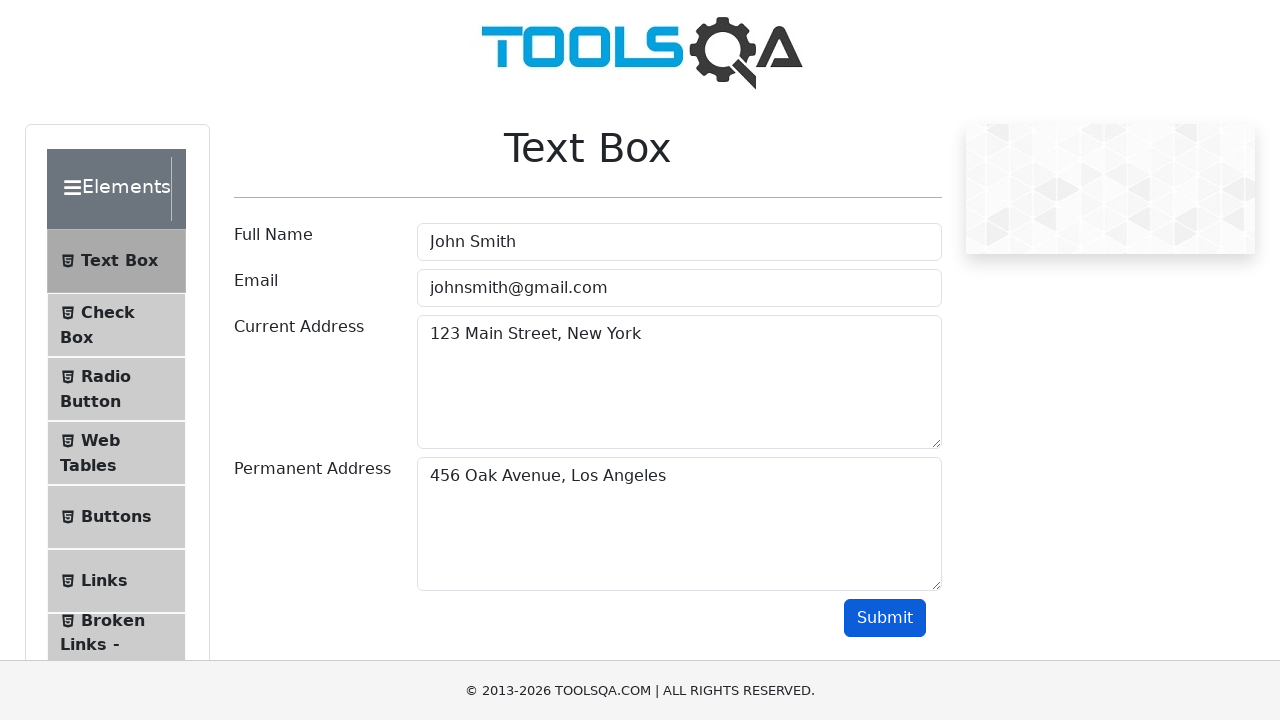